Tests AJAX content loading by clicking a button and waiting for dynamically loaded text elements to appear on the page

Starting URL: https://v1.training-support.net/selenium/ajax

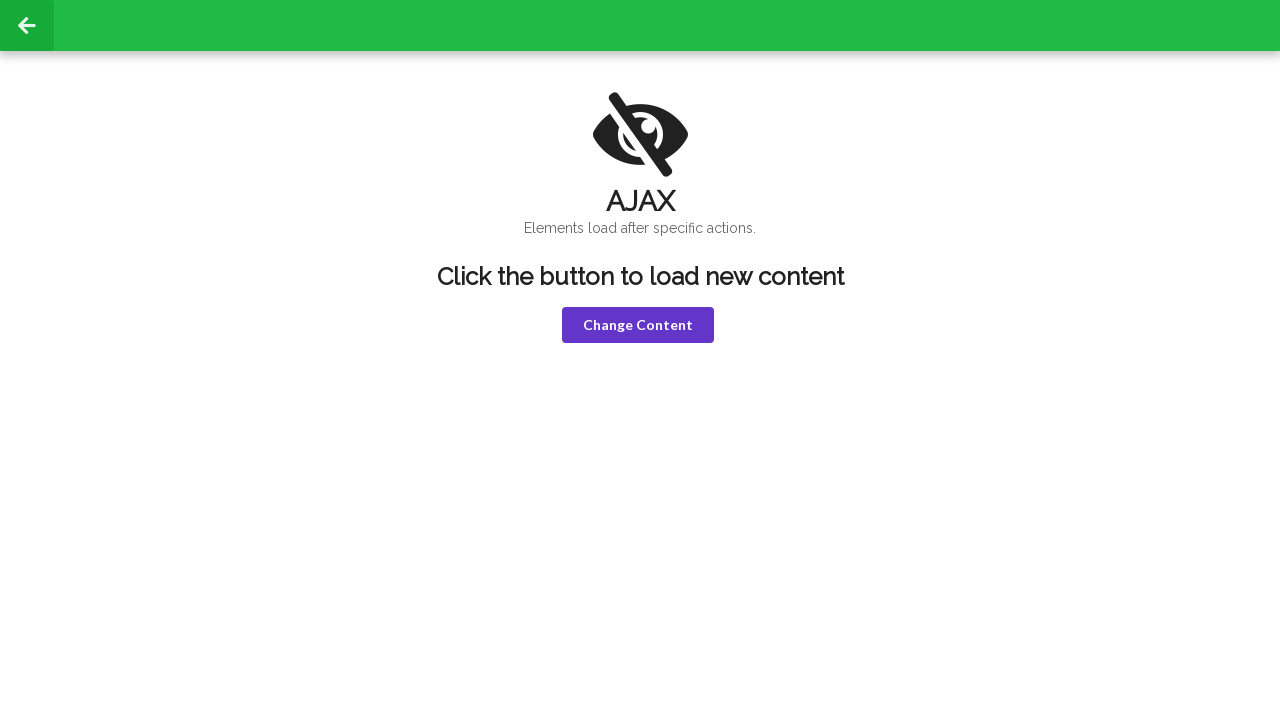

Clicked the 'Change Content' button to trigger AJAX load at (638, 325) on button.violet
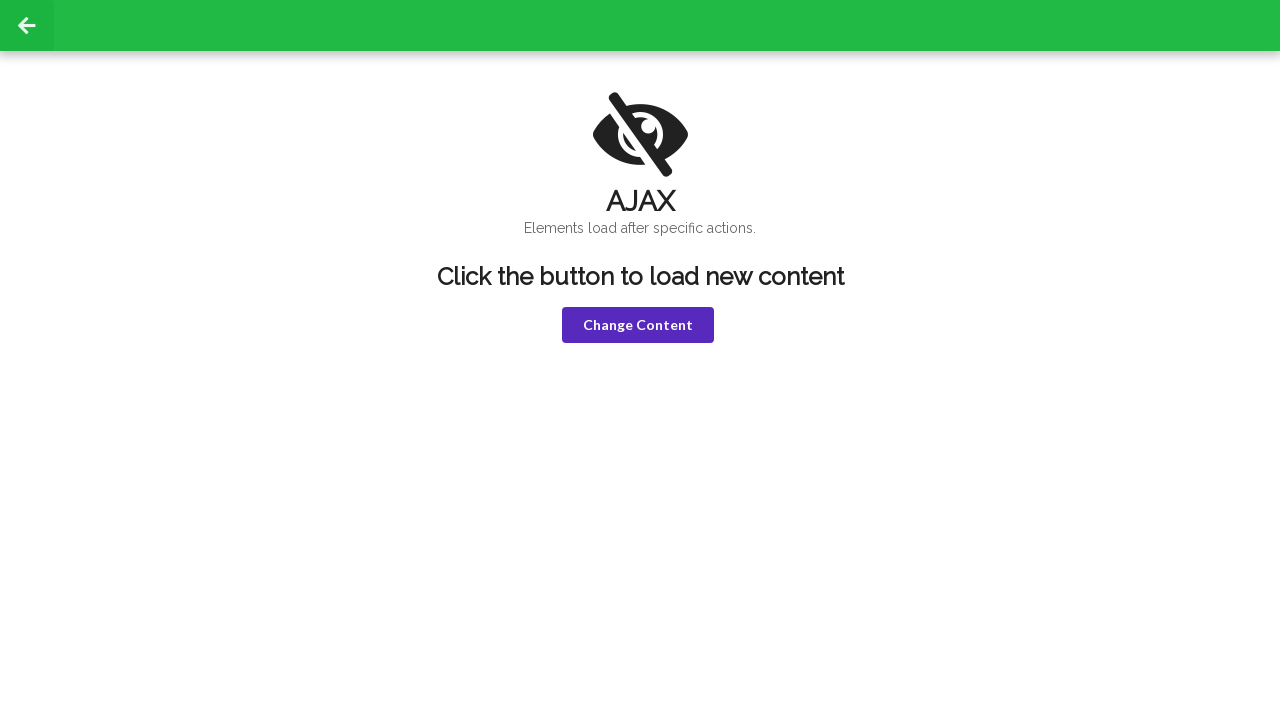

Waited for and confirmed 'HELLO!' text appeared in h1 element
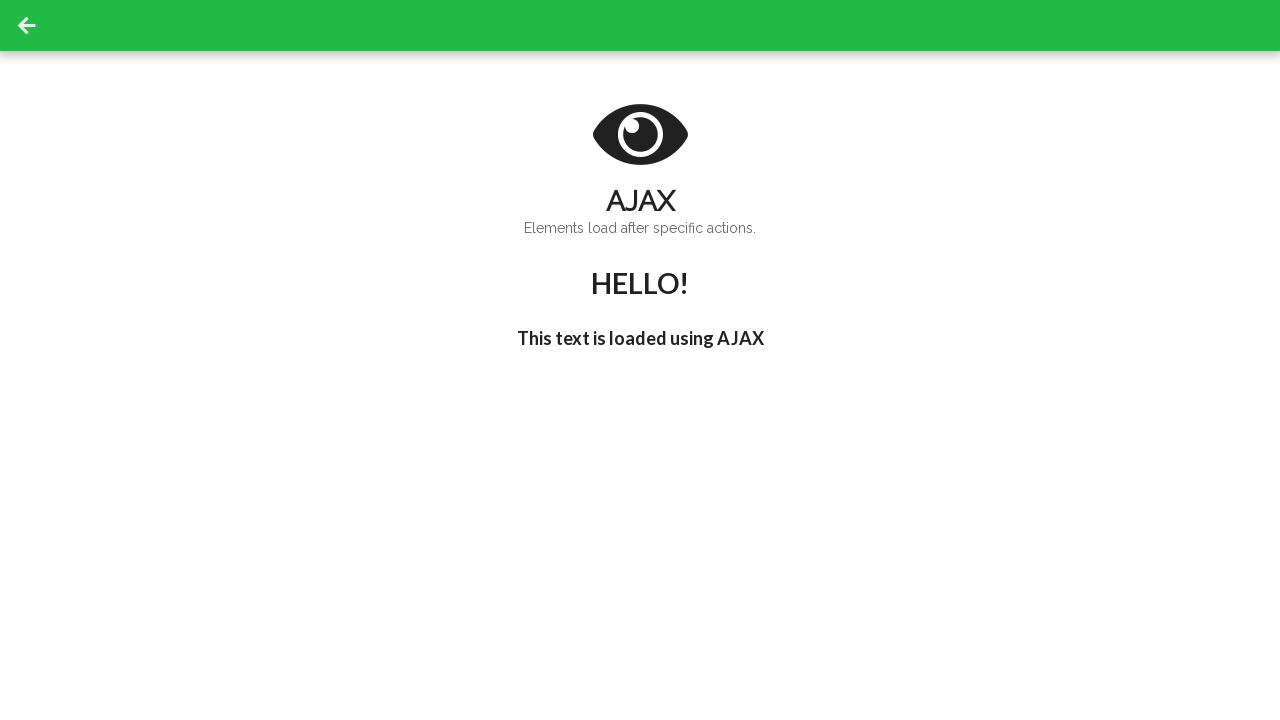

Waited for and confirmed "I'm late!" text appeared in h3 element
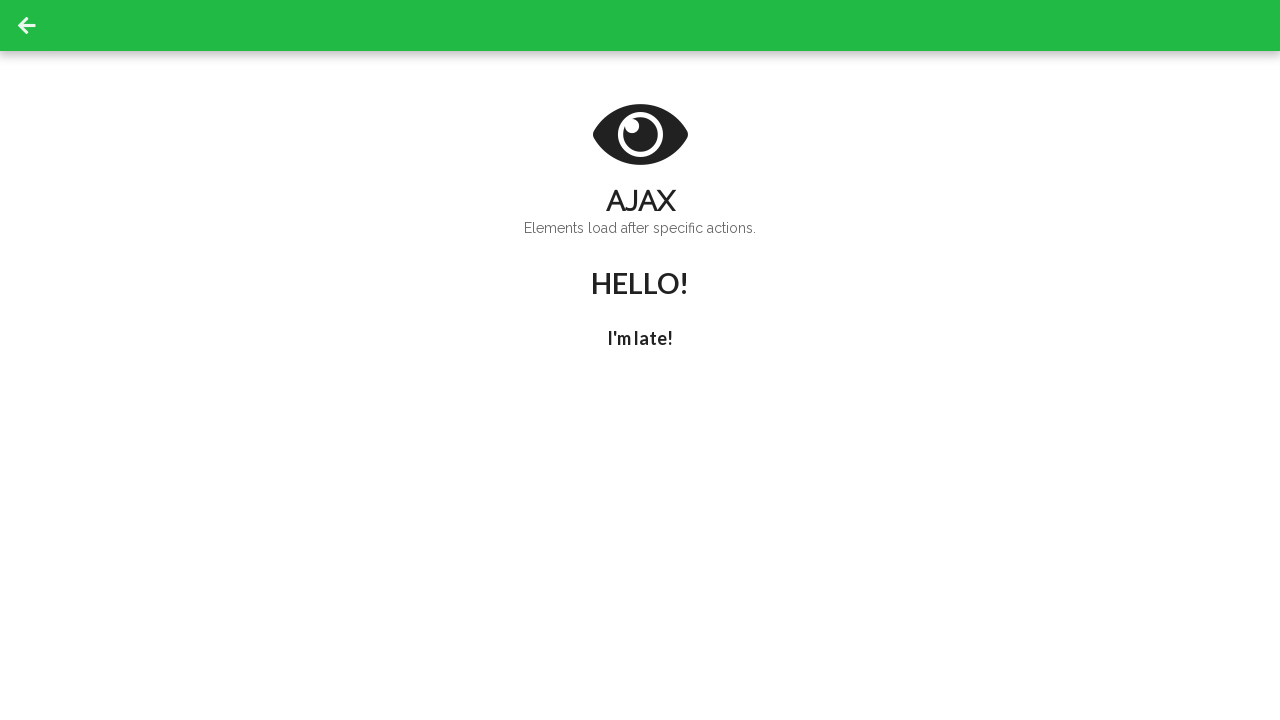

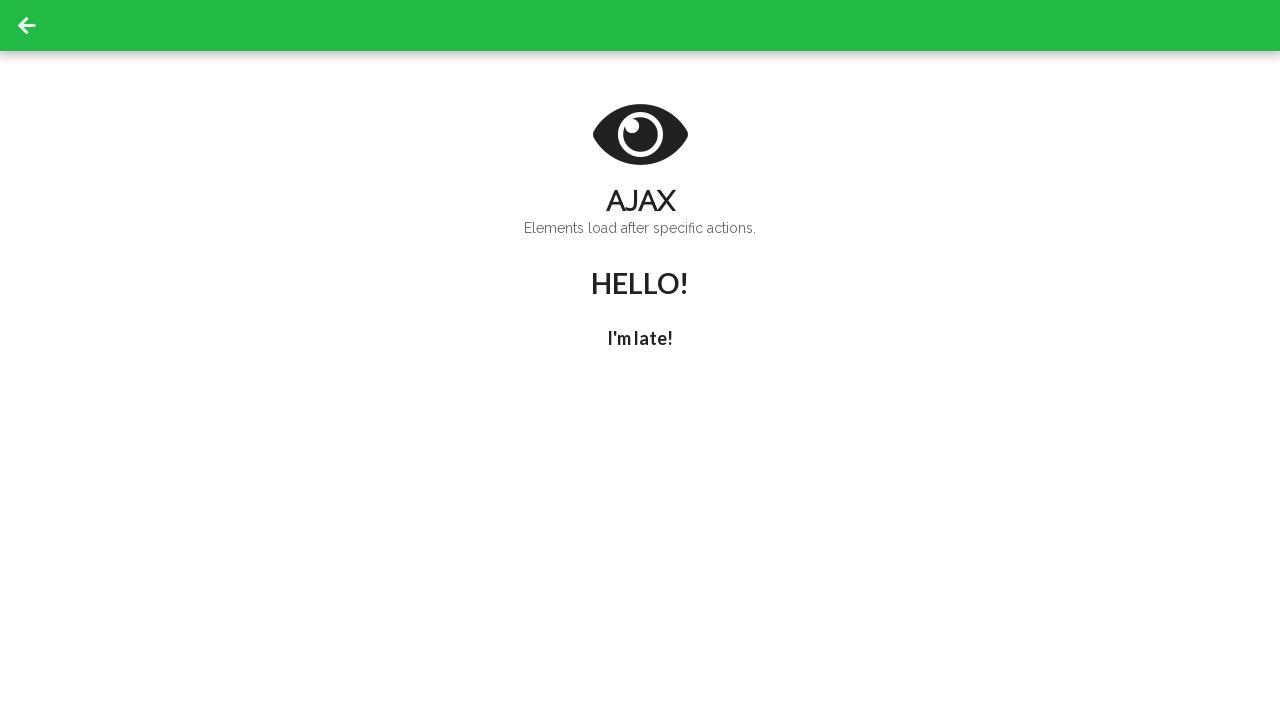